Tests the Agoda transfer booking flow by entering pick-up and drop-off locations, specifying the number of travelers, and clicking the search button to find available transfers.

Starting URL: https://agoda.mozio.com/en-us/

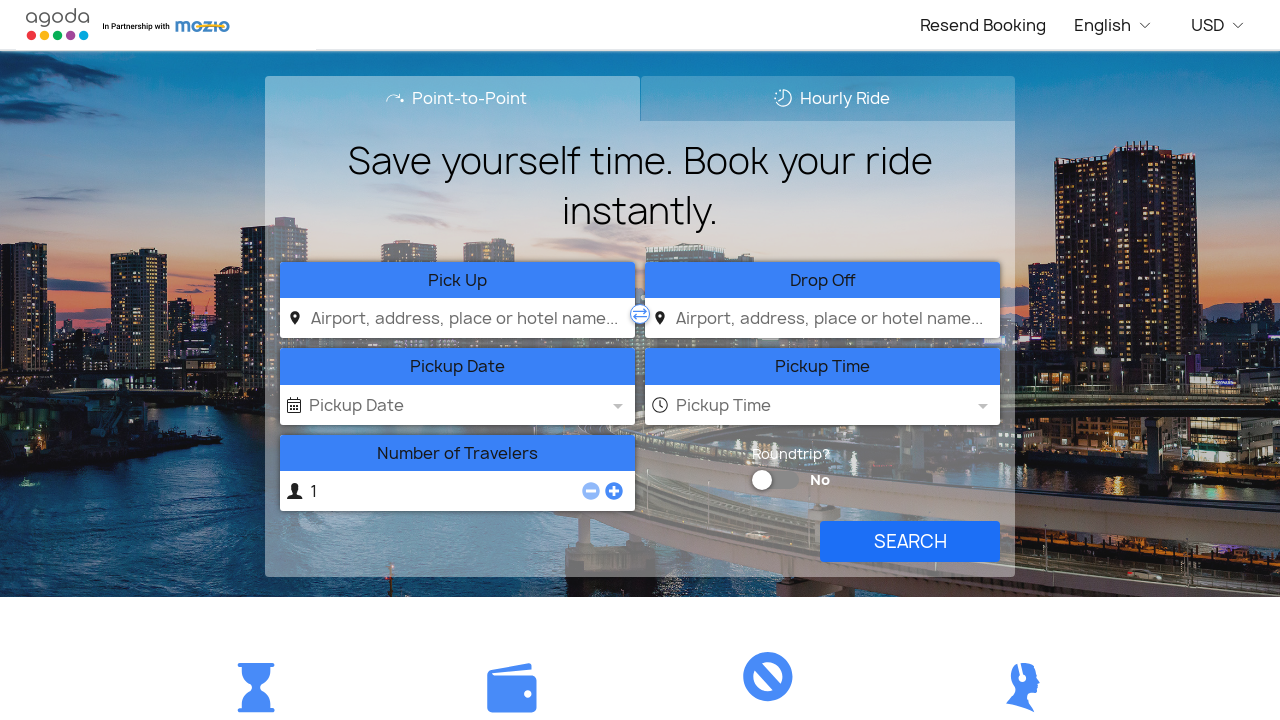

Pick-up input field is present on the page
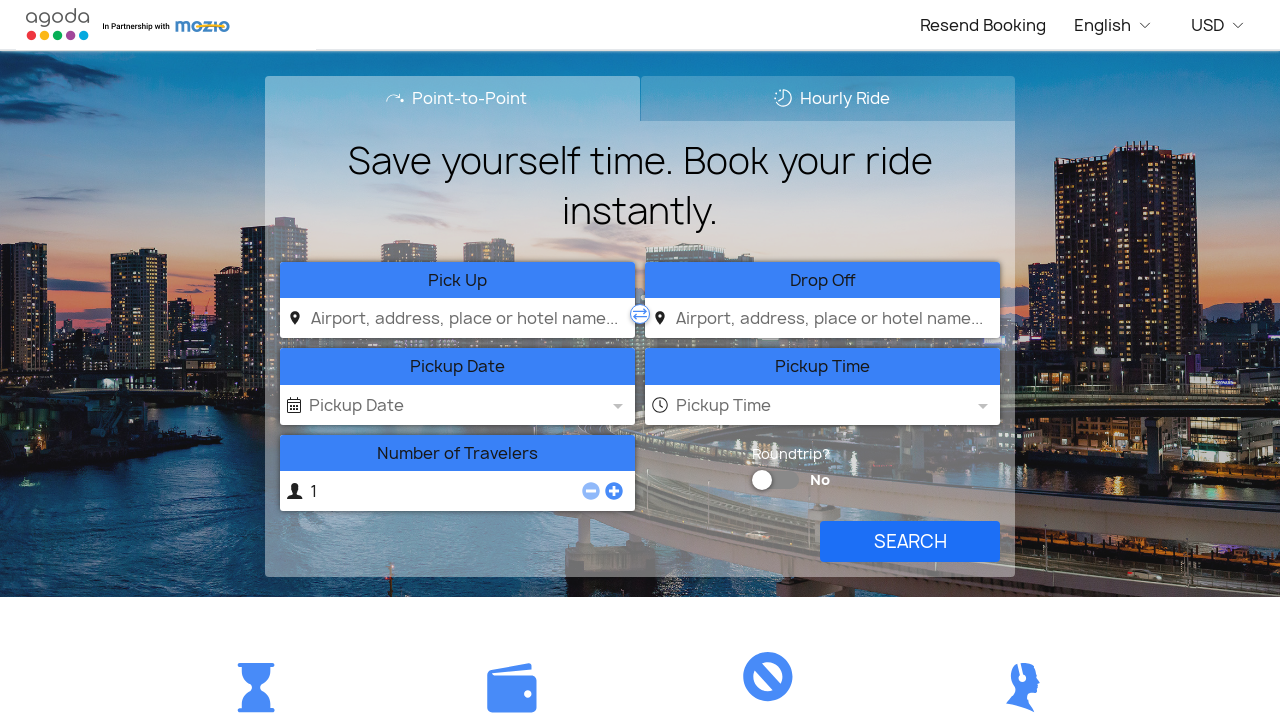

Entered pick-up location: Los Angeles International Airport on input[name='start_address']
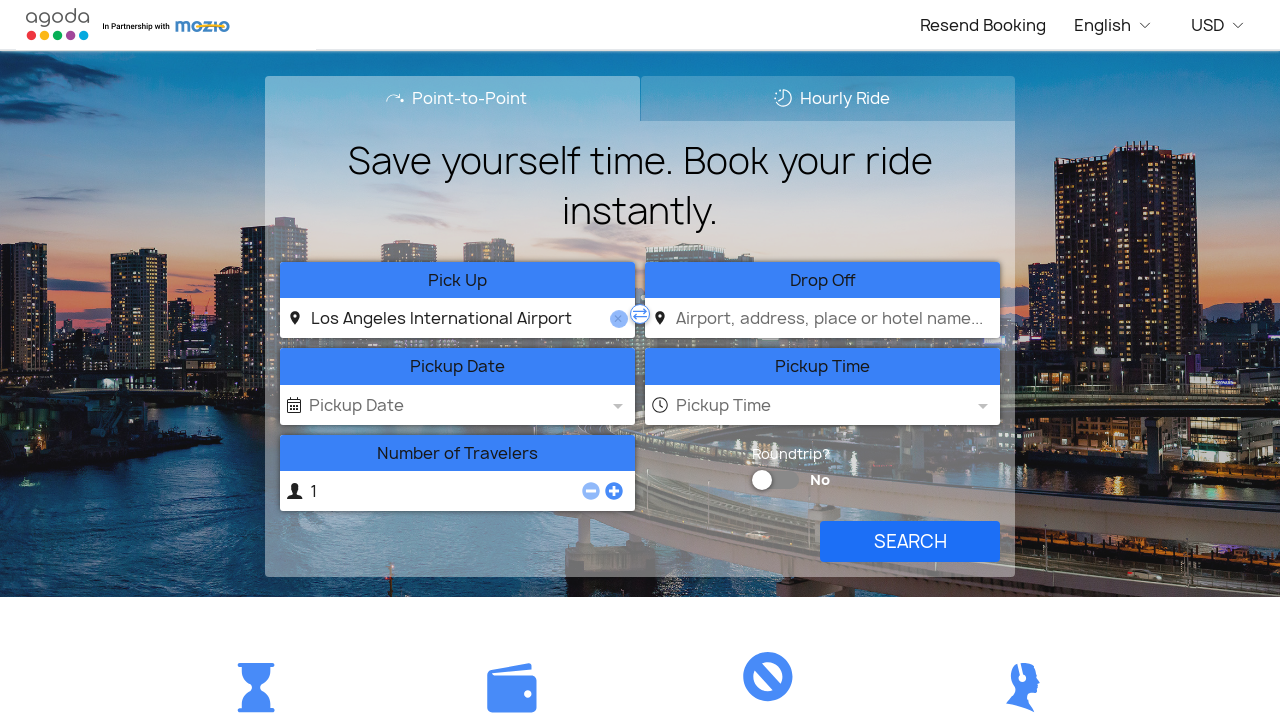

Pressed Enter to confirm pick-up location on input[name='start_address']
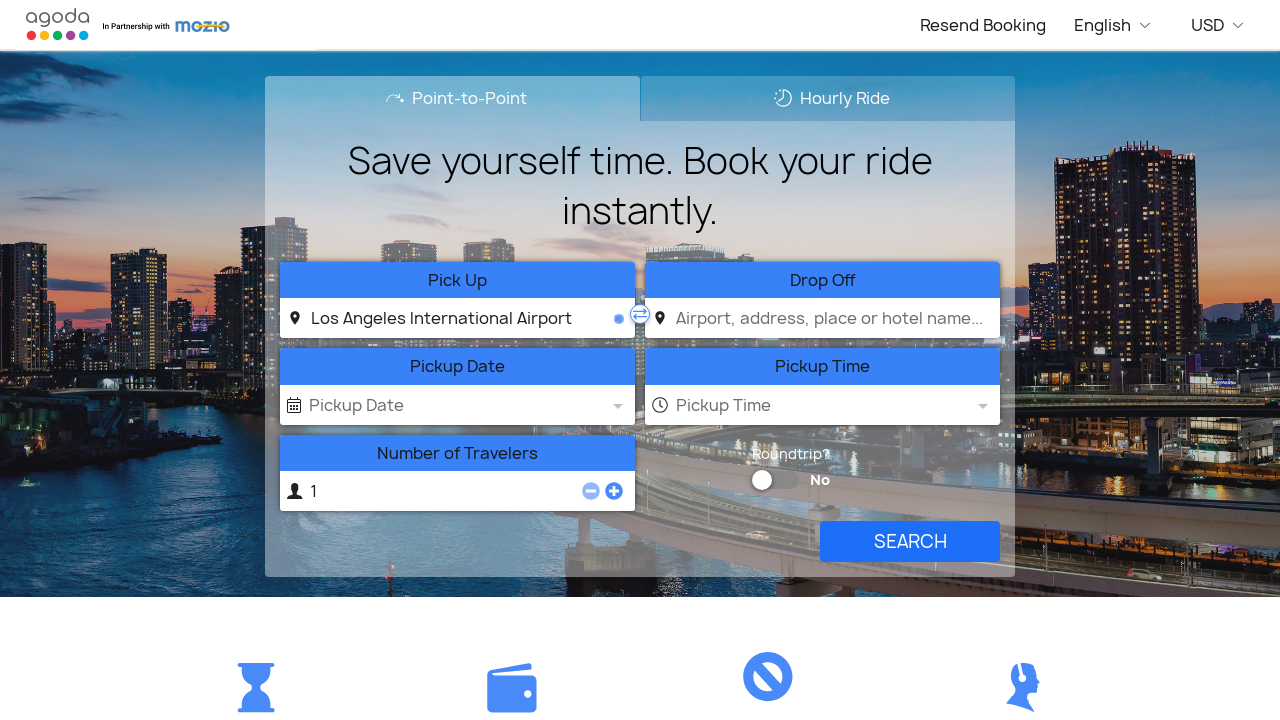

Drop-off input field is ready
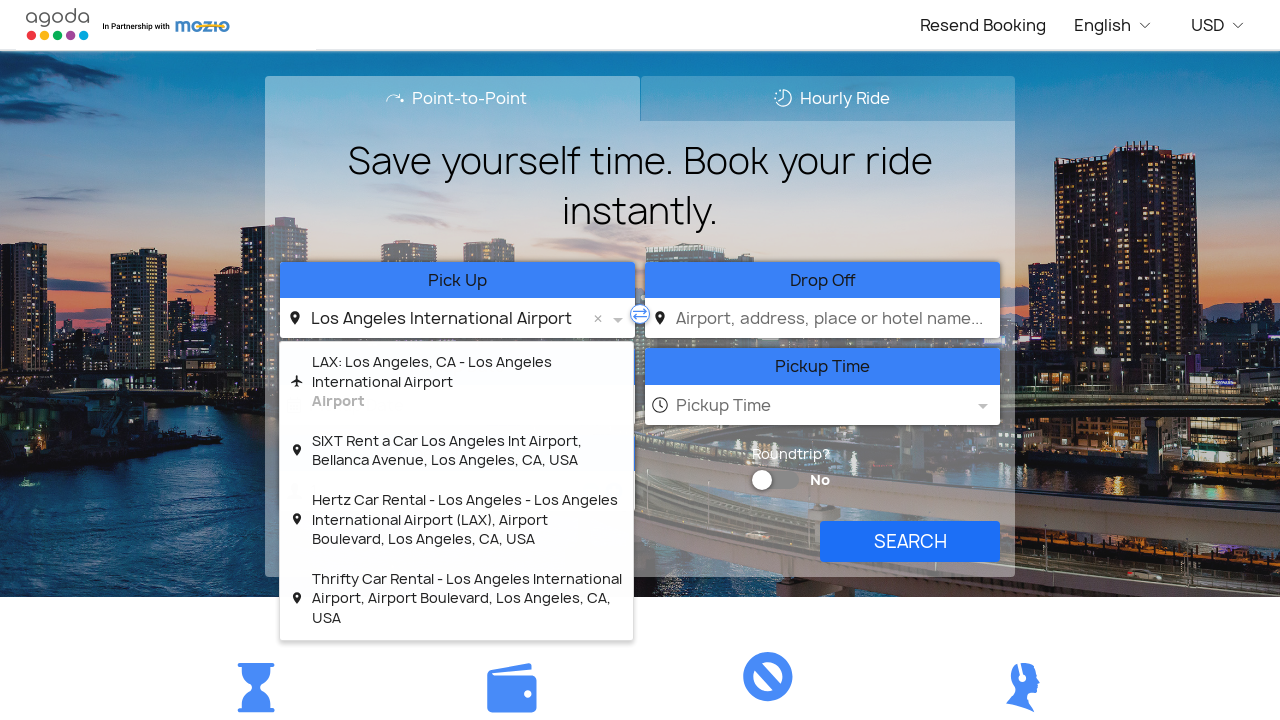

Entered drop-off location: Santa Monica Beach on input[name='end_address']
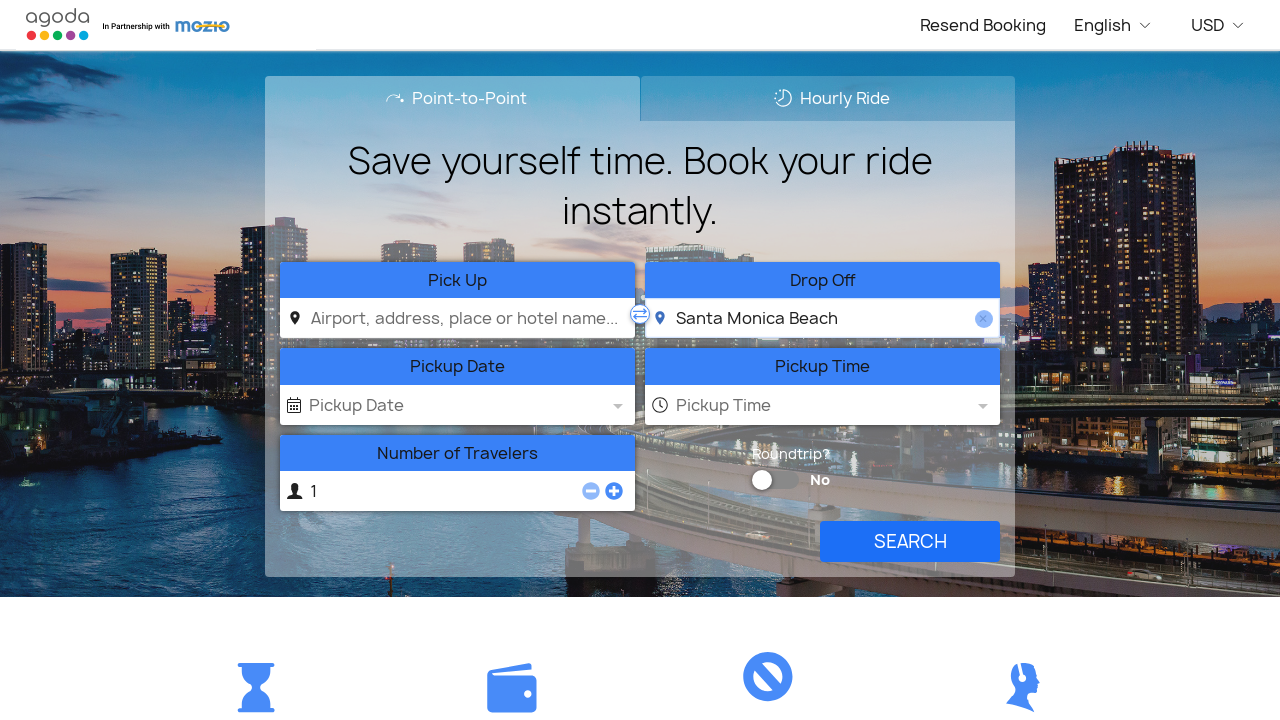

Pressed Enter to confirm drop-off location on input[name='end_address']
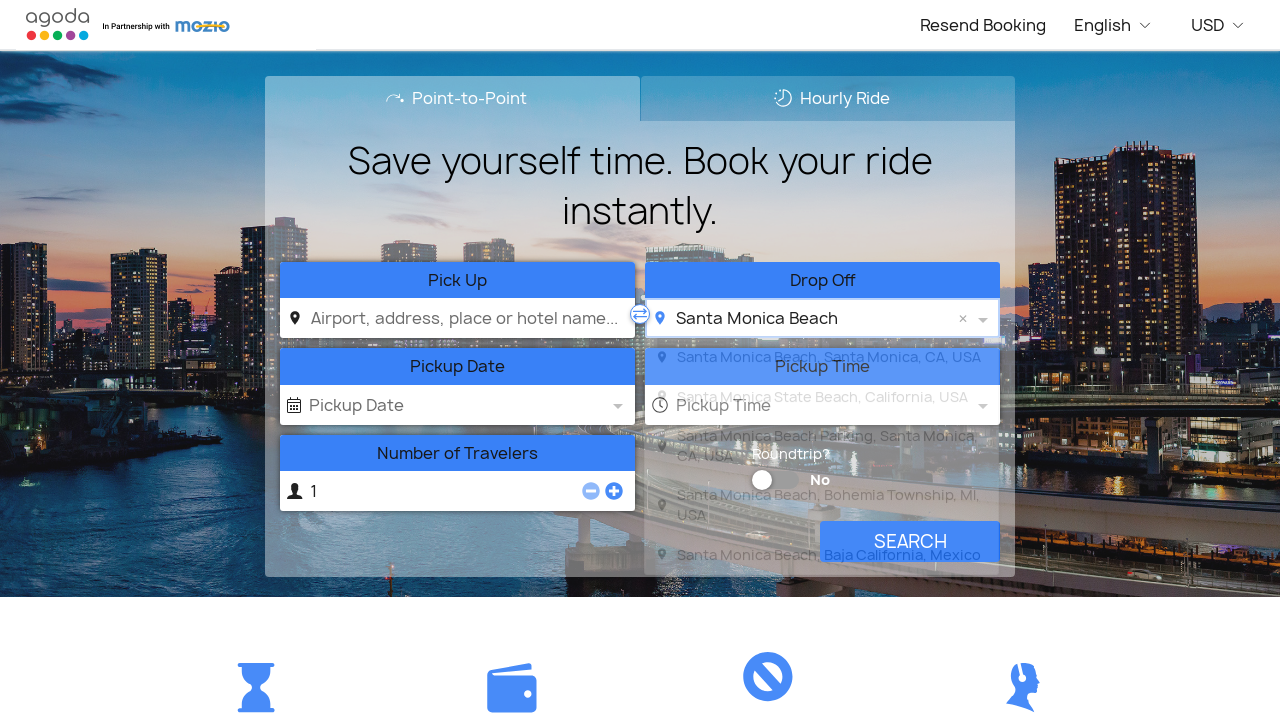

Number of passengers input field is ready
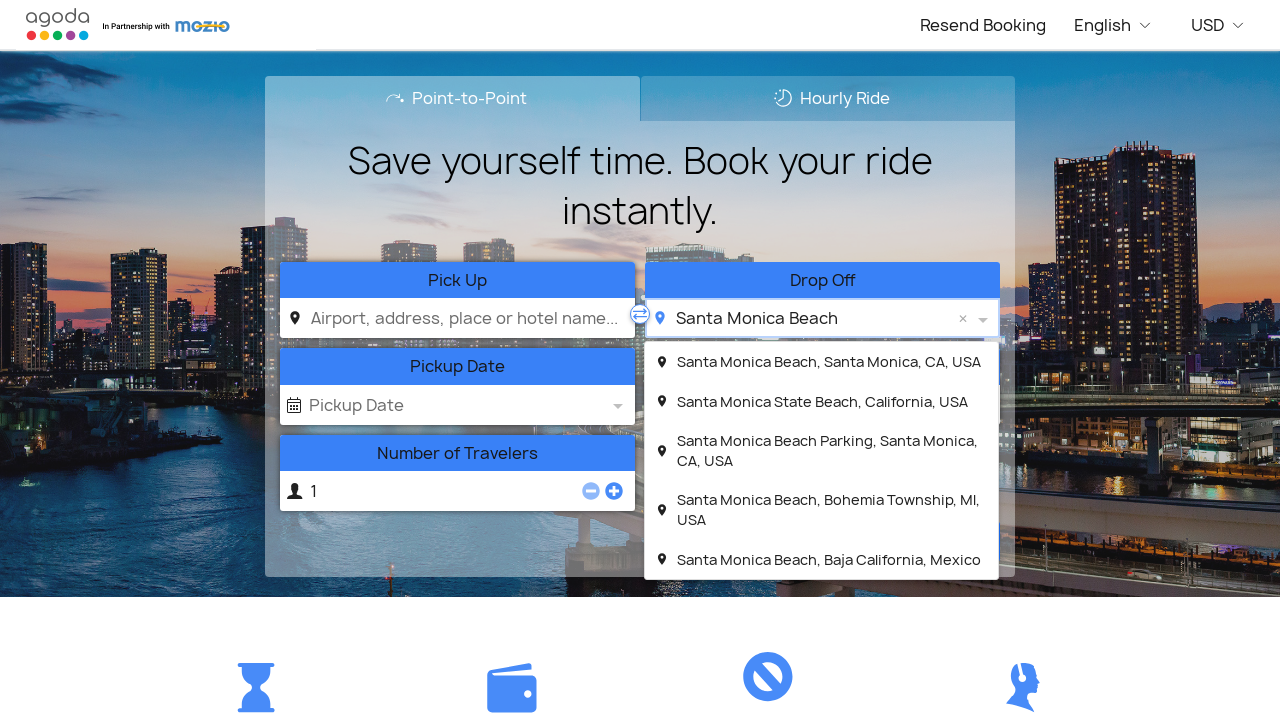

Cleared the number of passengers field on input[name='num_passengers']
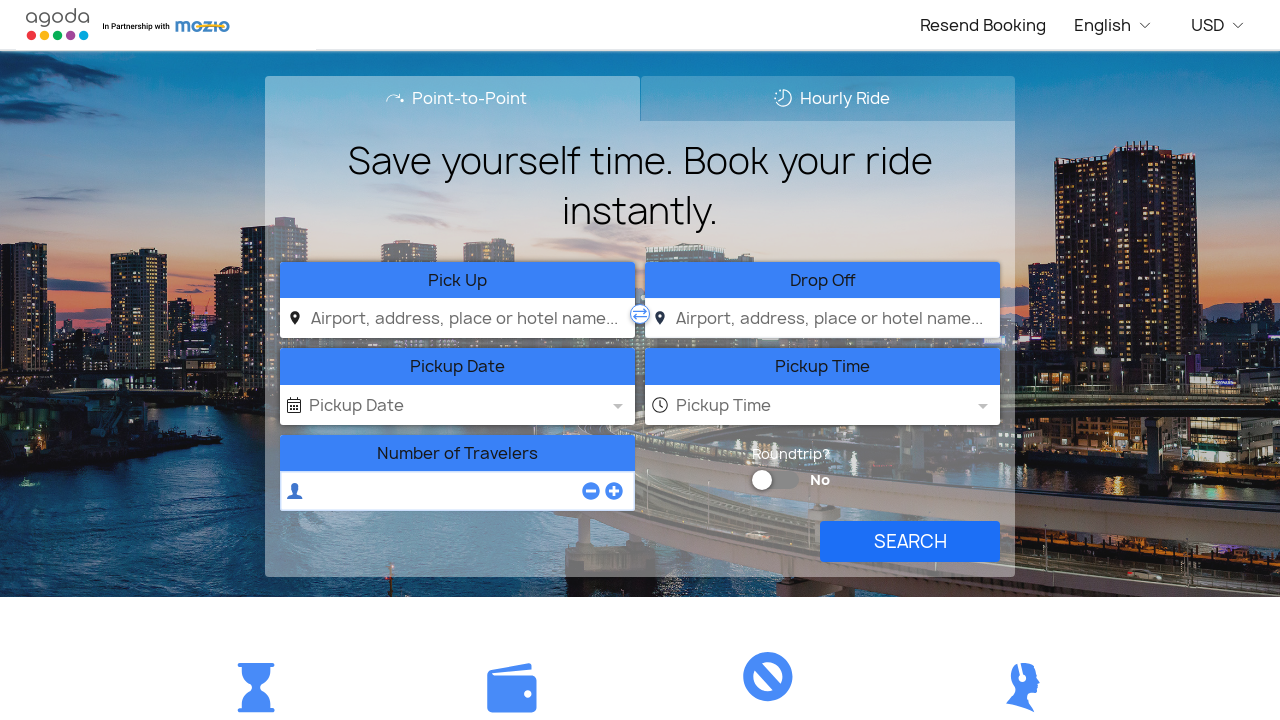

Entered number of travelers: 5 on input[name='num_passengers']
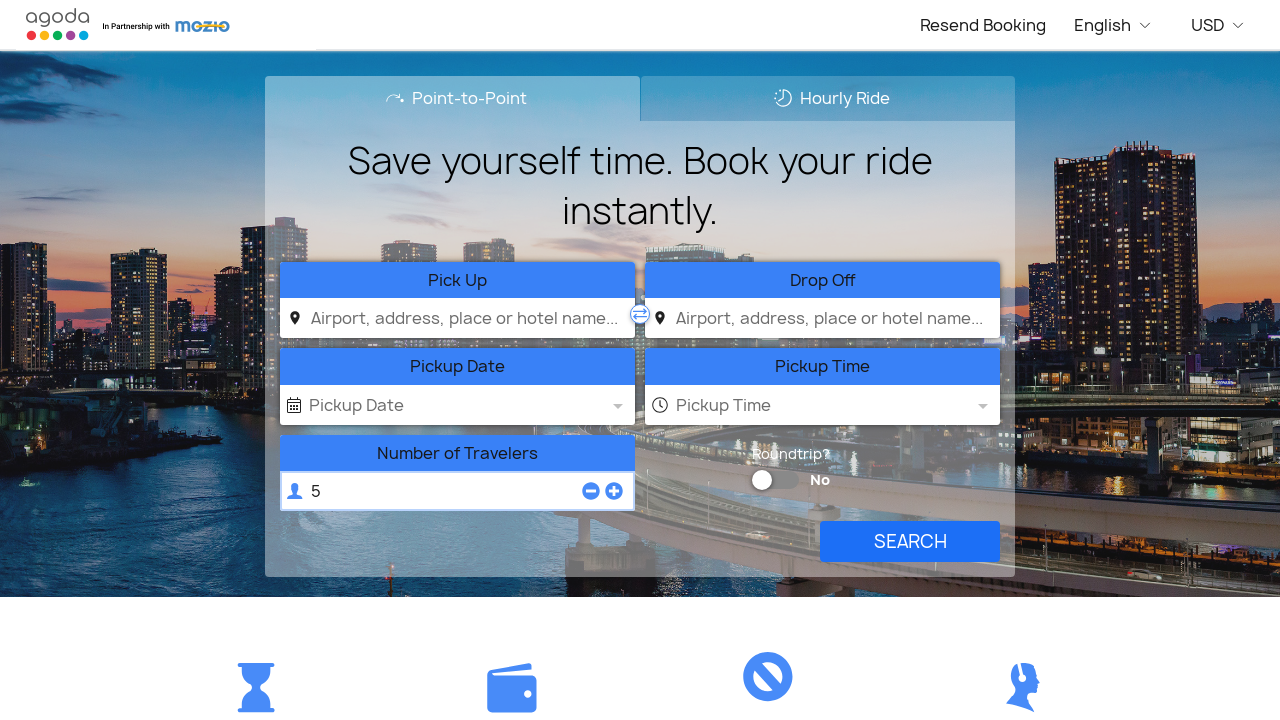

Clicked search button to find available transfers at (910, 542) on button[type='submit'][tabindex='0']
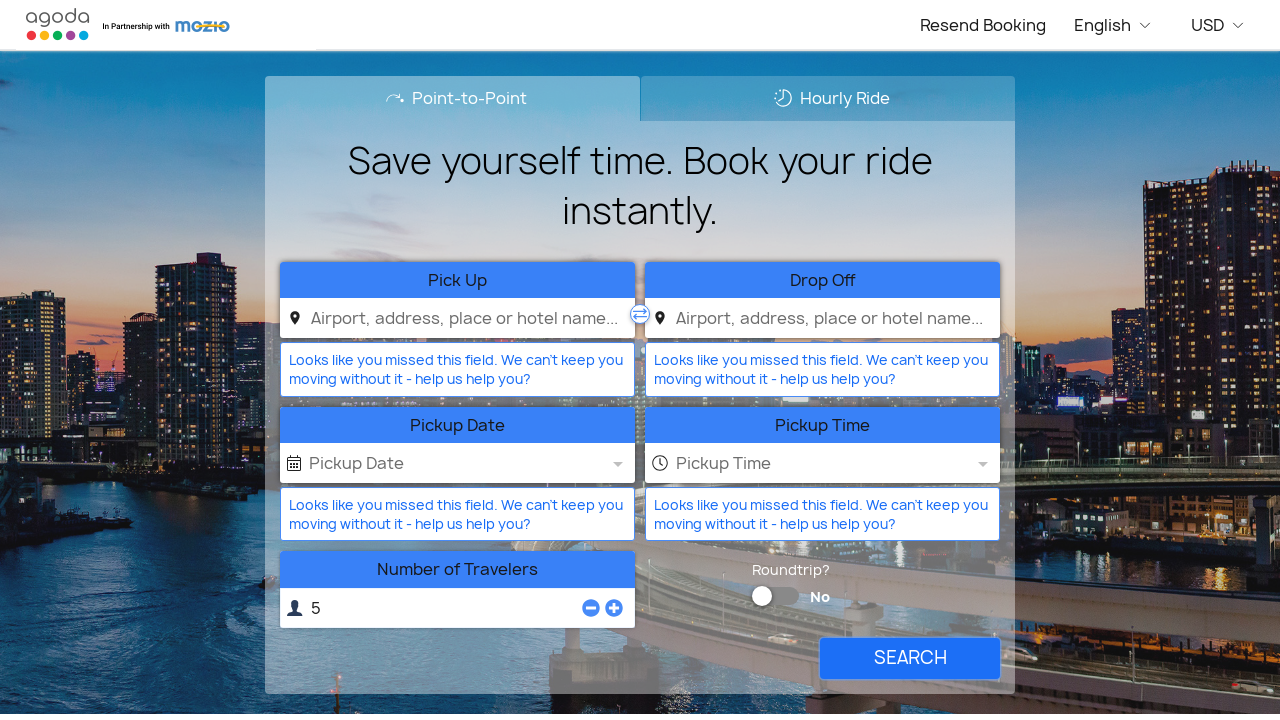

Transfer search results loaded successfully
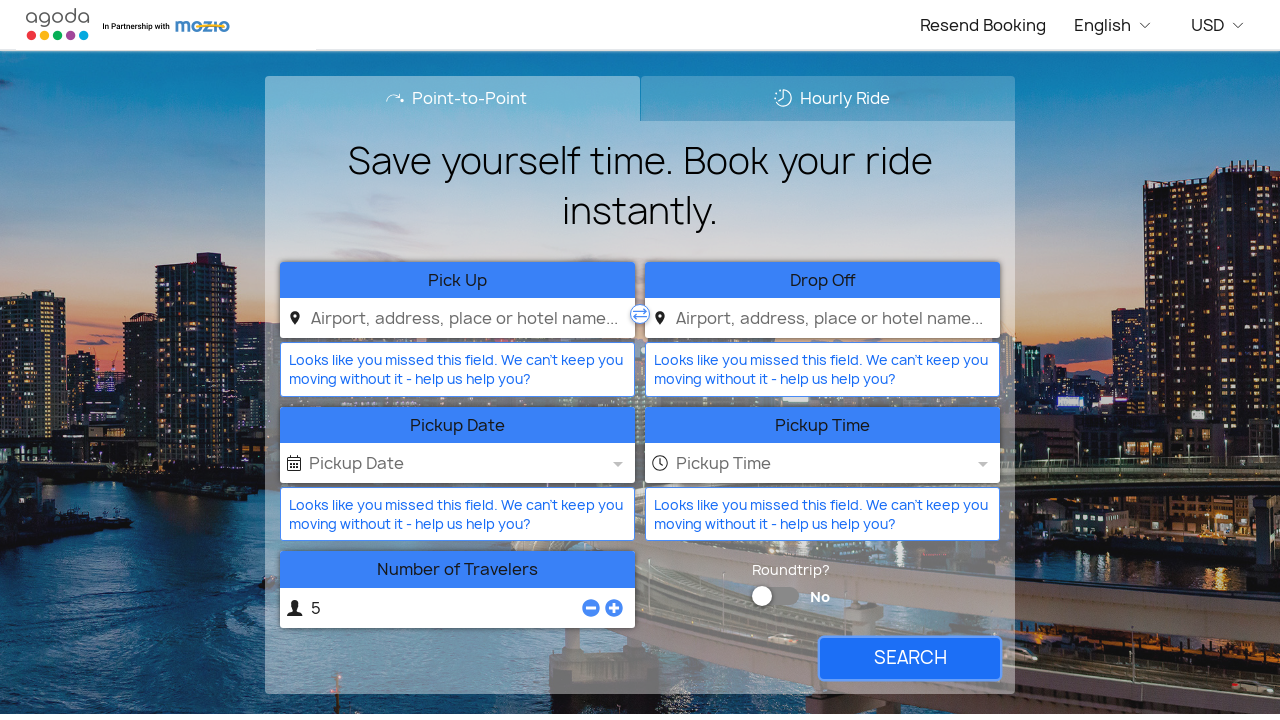

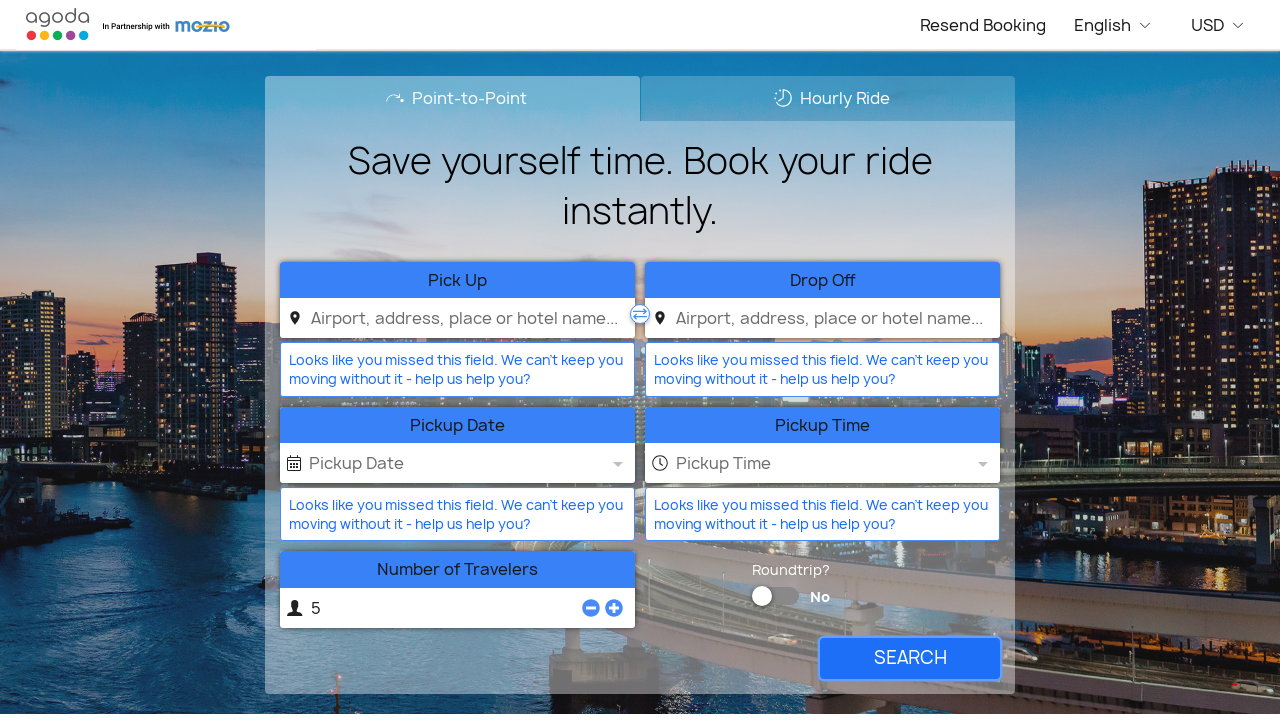